Tests JavaScript Alert dialog by clicking the Alert button, confirming the alert, and verifying the result message

Starting URL: https://the-internet.herokuapp.com/javascript_alerts

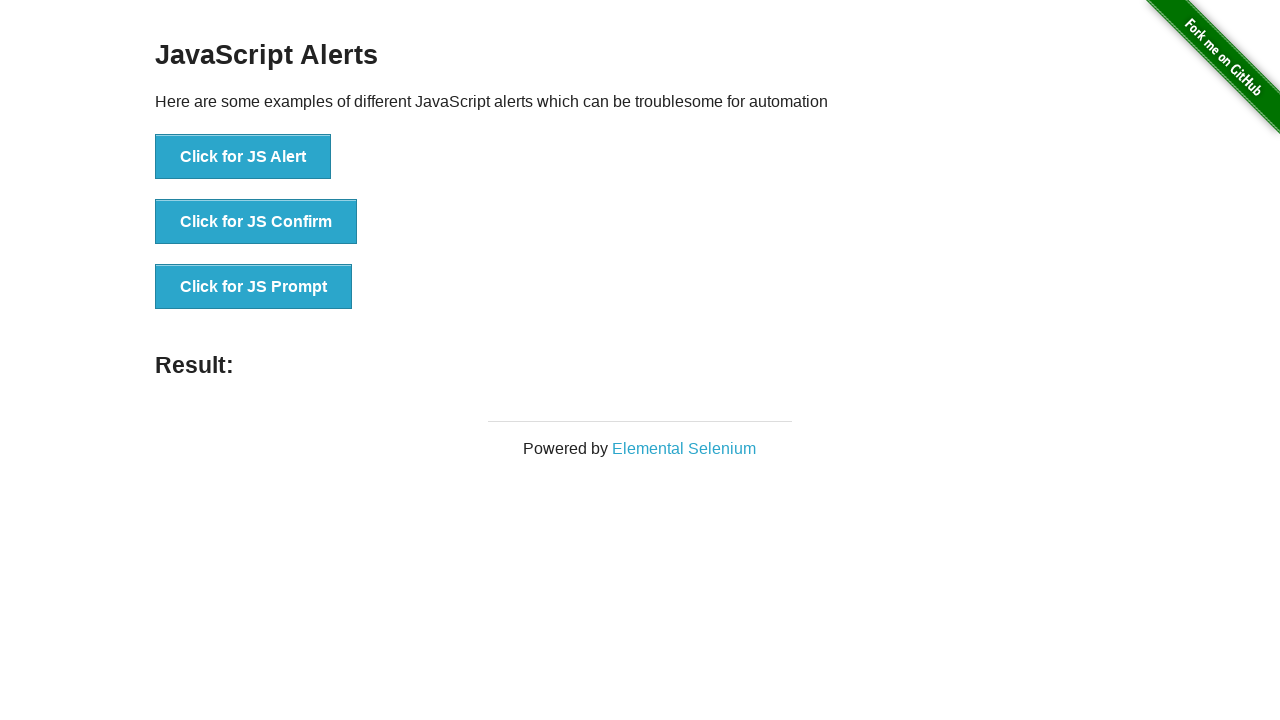

Clicked the Alert button at (243, 157) on xpath=//button[contains(text(),'Alert')]
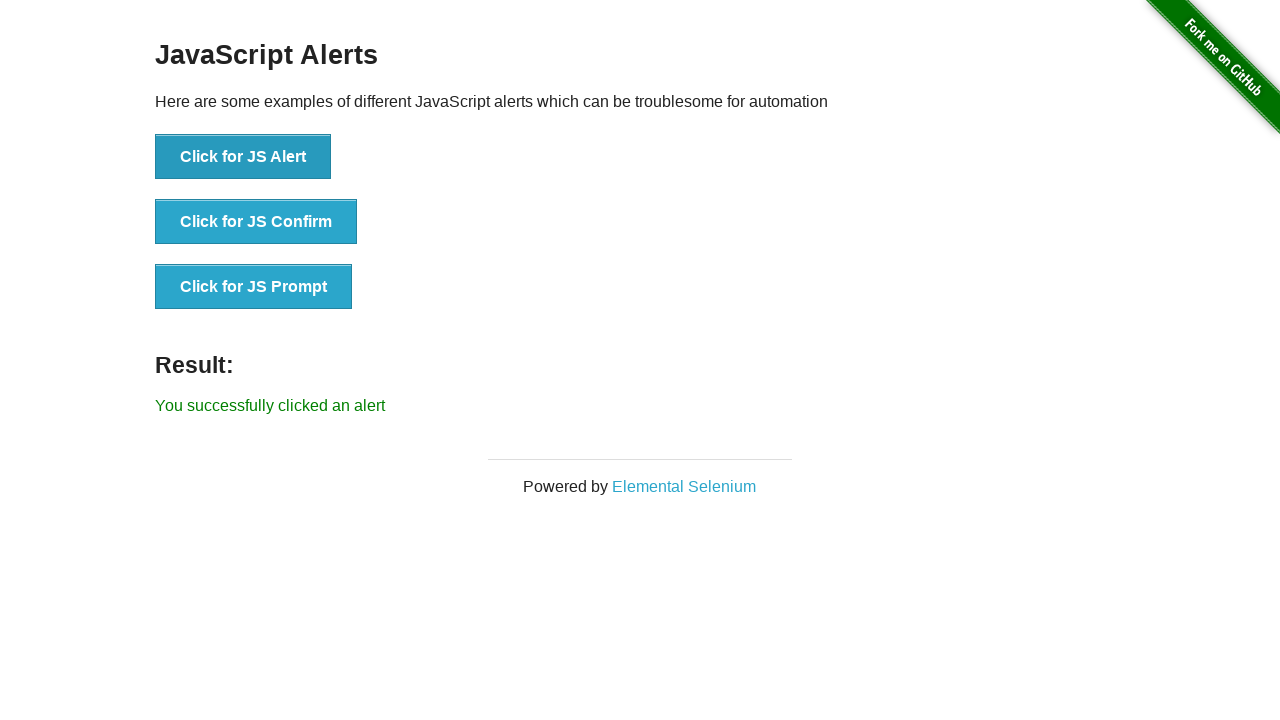

Set up dialog handler to capture and accept alerts
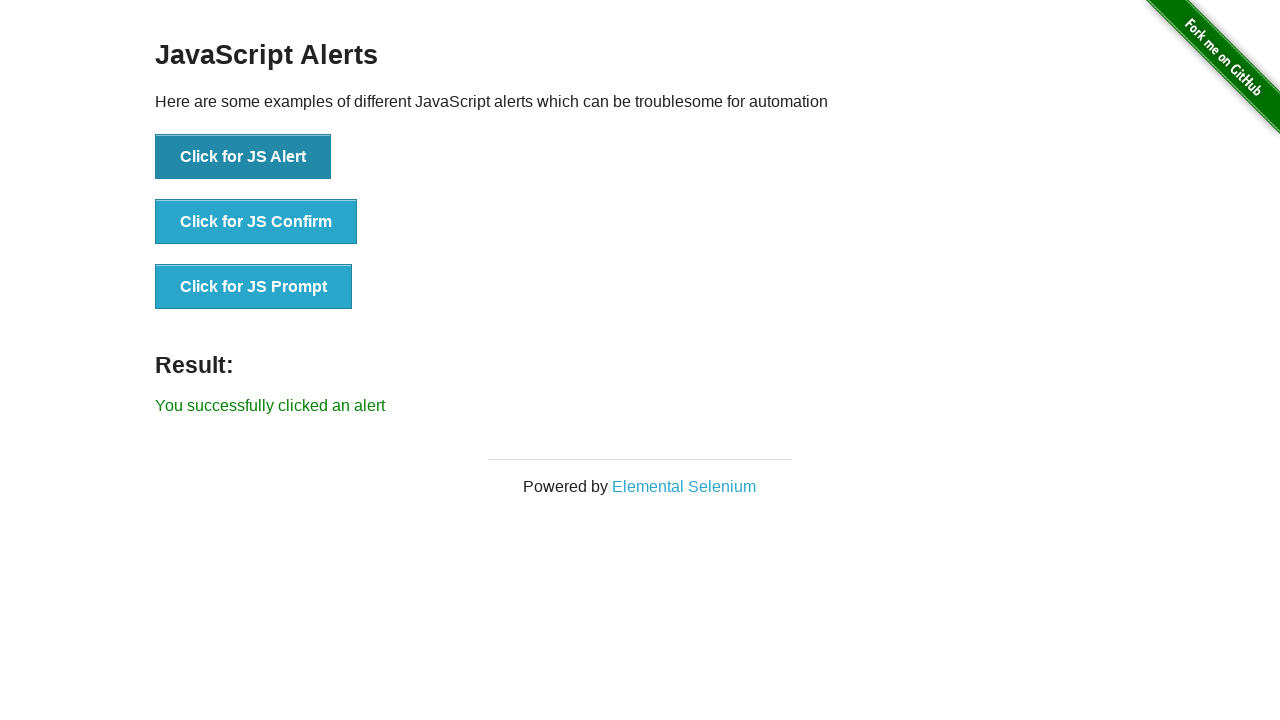

Clicked the Alert button again to trigger the alert dialog at (243, 157) on xpath=//button[contains(text(),'Alert')]
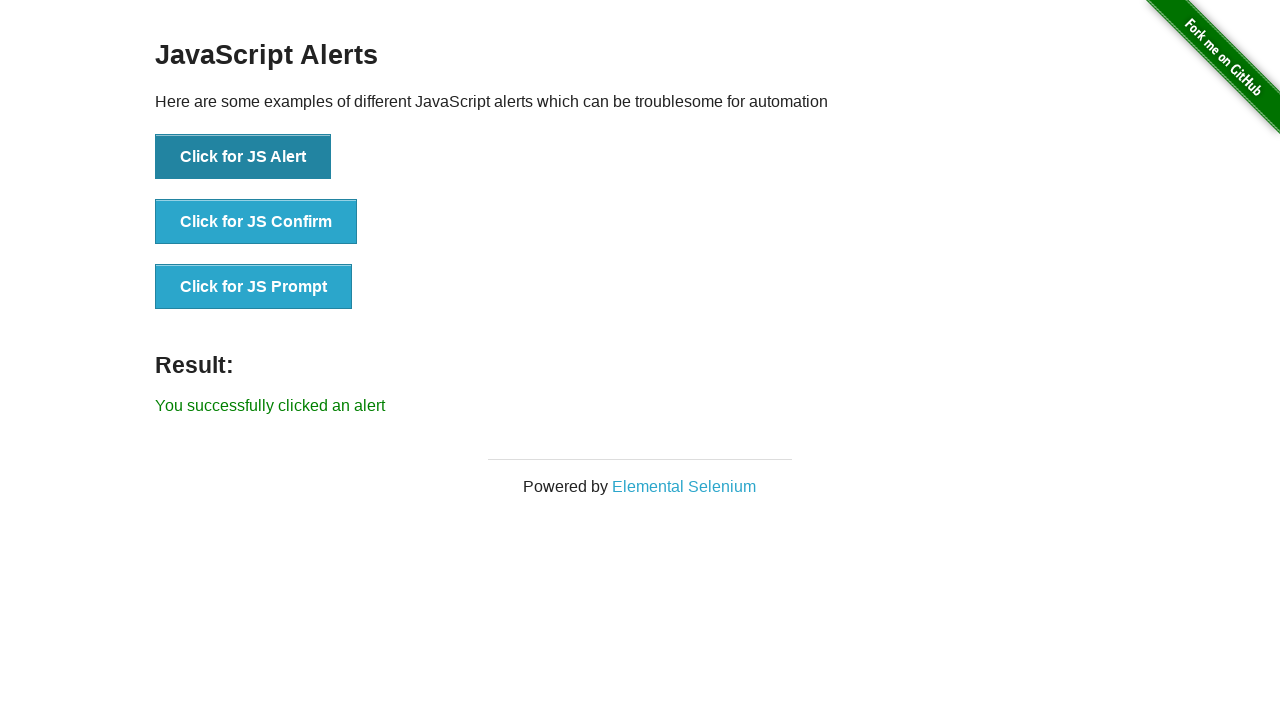

Waited for the result message to appear
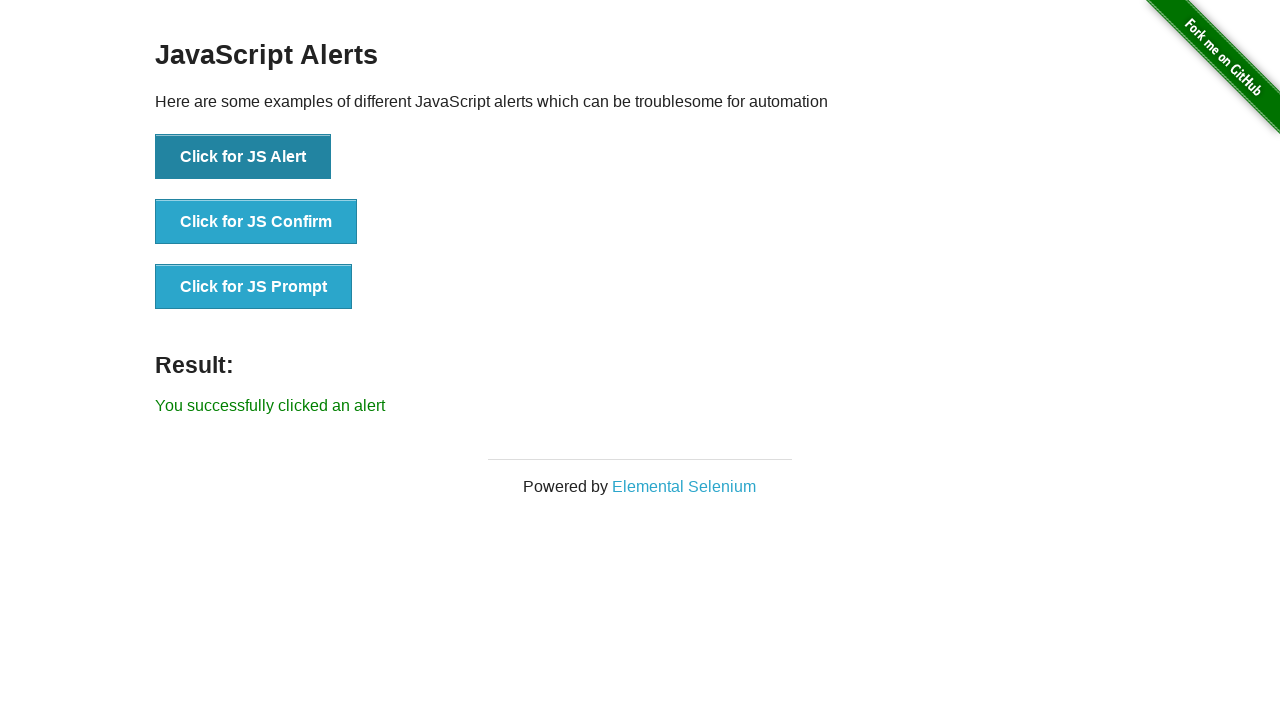

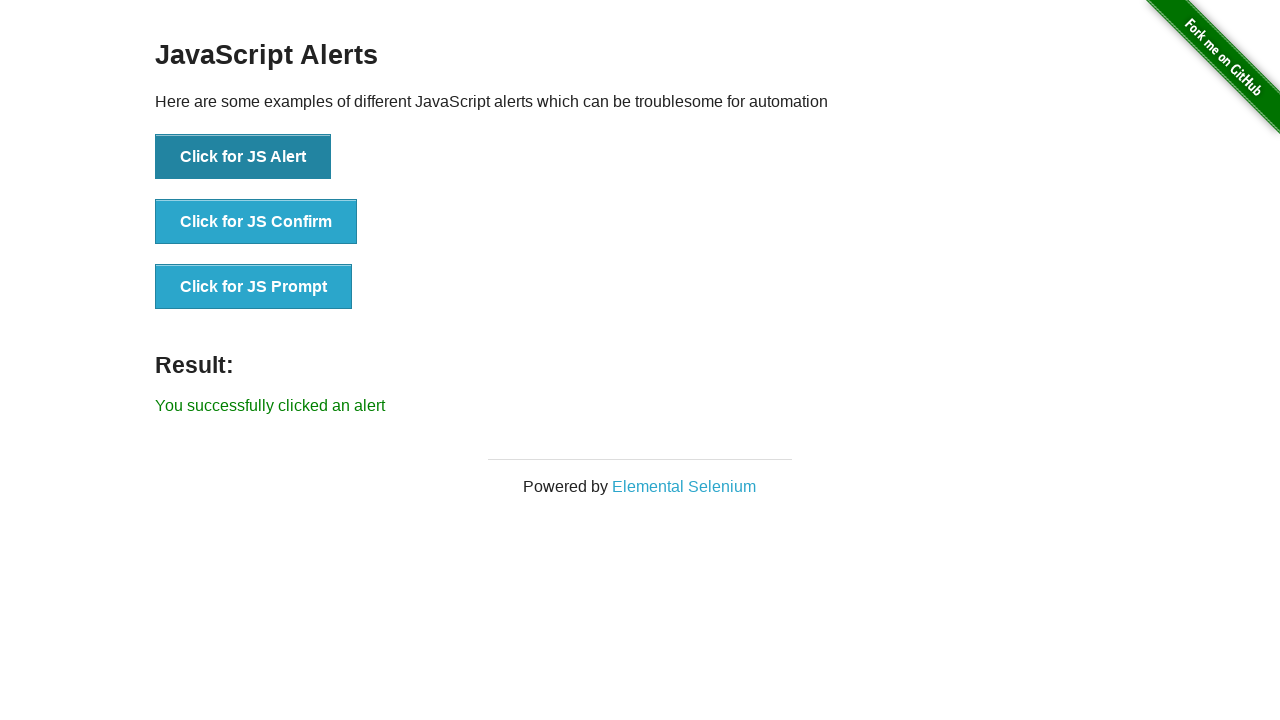